Tests navigation through a paginated stock data table by changing the display count to 100 items per page and clicking through to the next page

Starting URL: https://stockhouse.com.tw/dantime.html

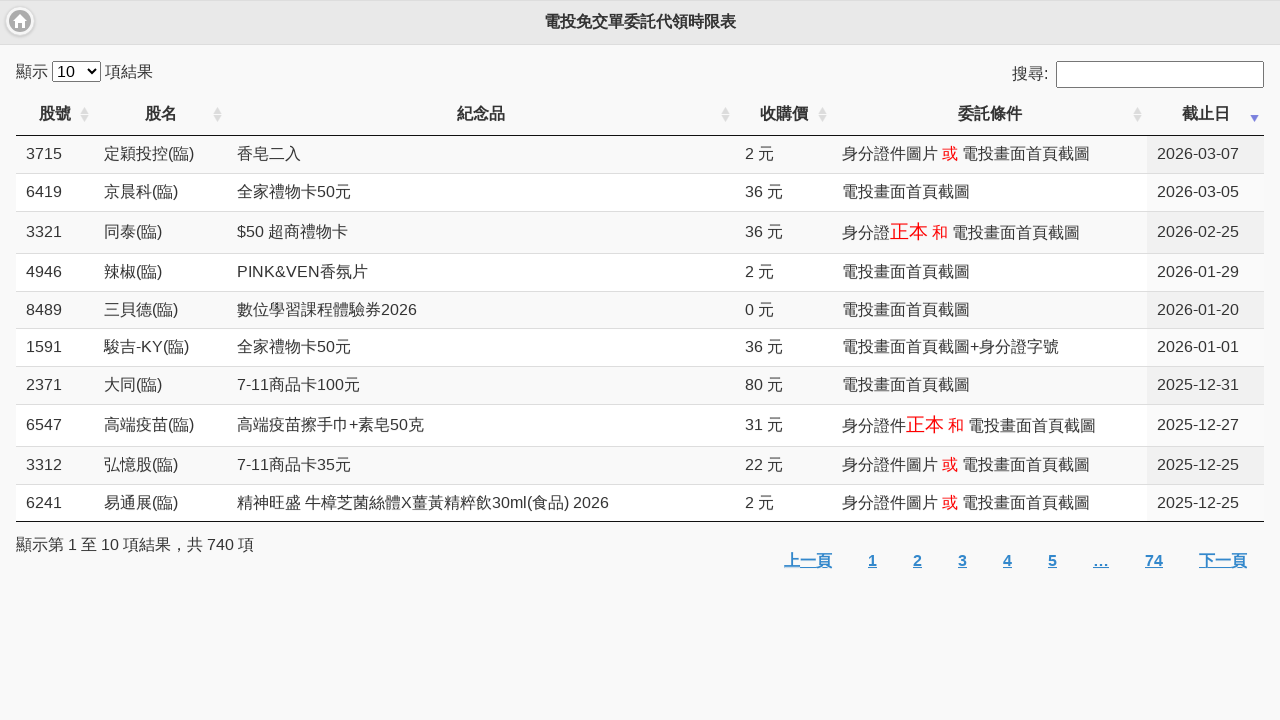

Waited for page to fully load
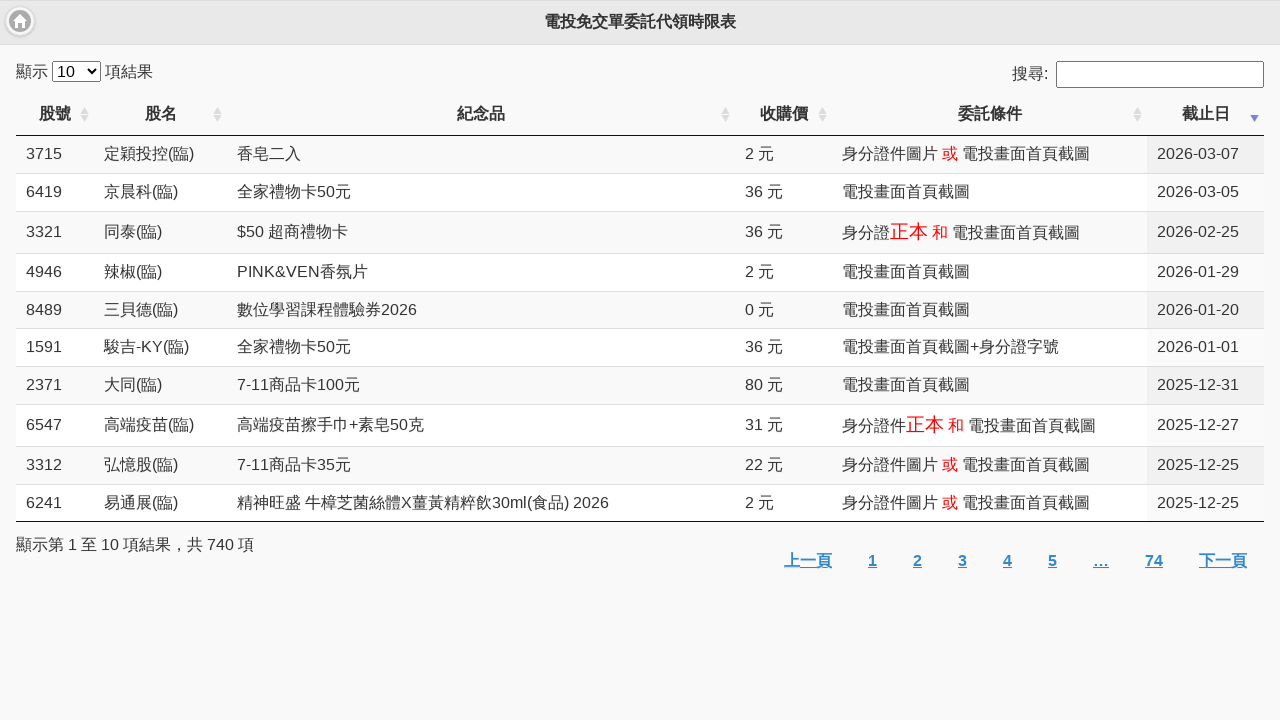

Changed display count to 100 items per page on internal:label="\u986f\u793a"i
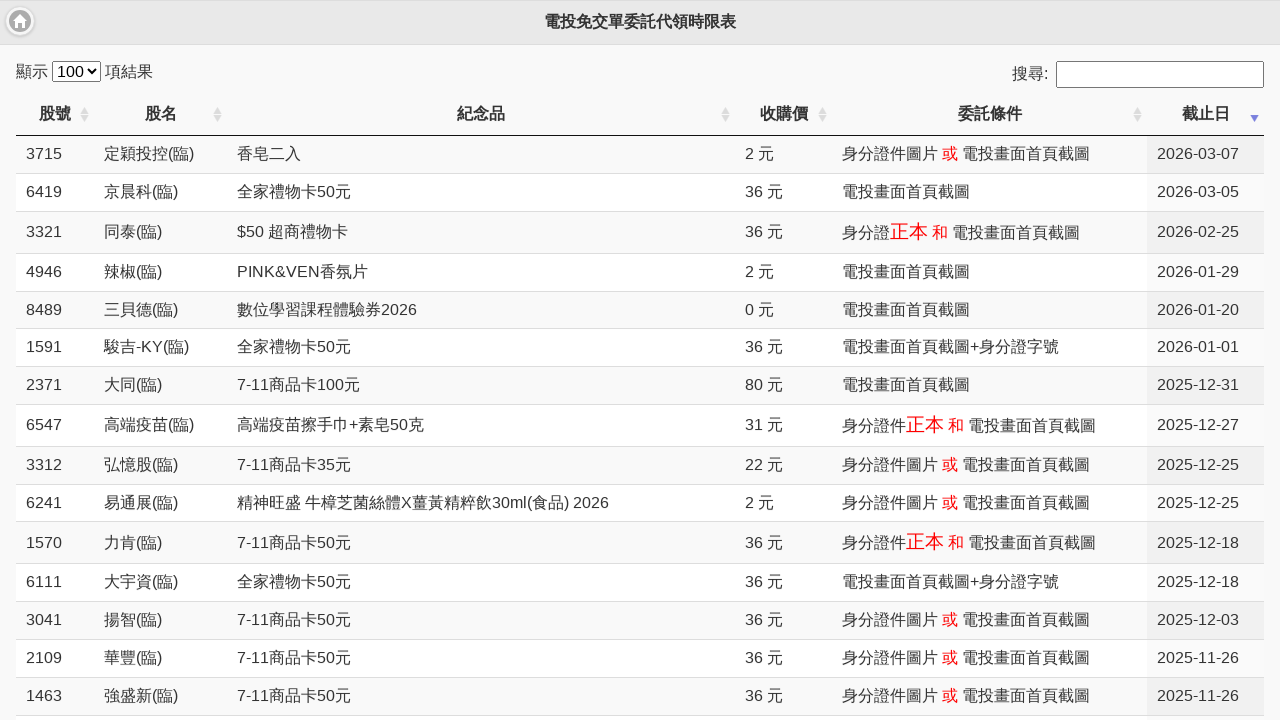

Stock data table updated with 100 items per page
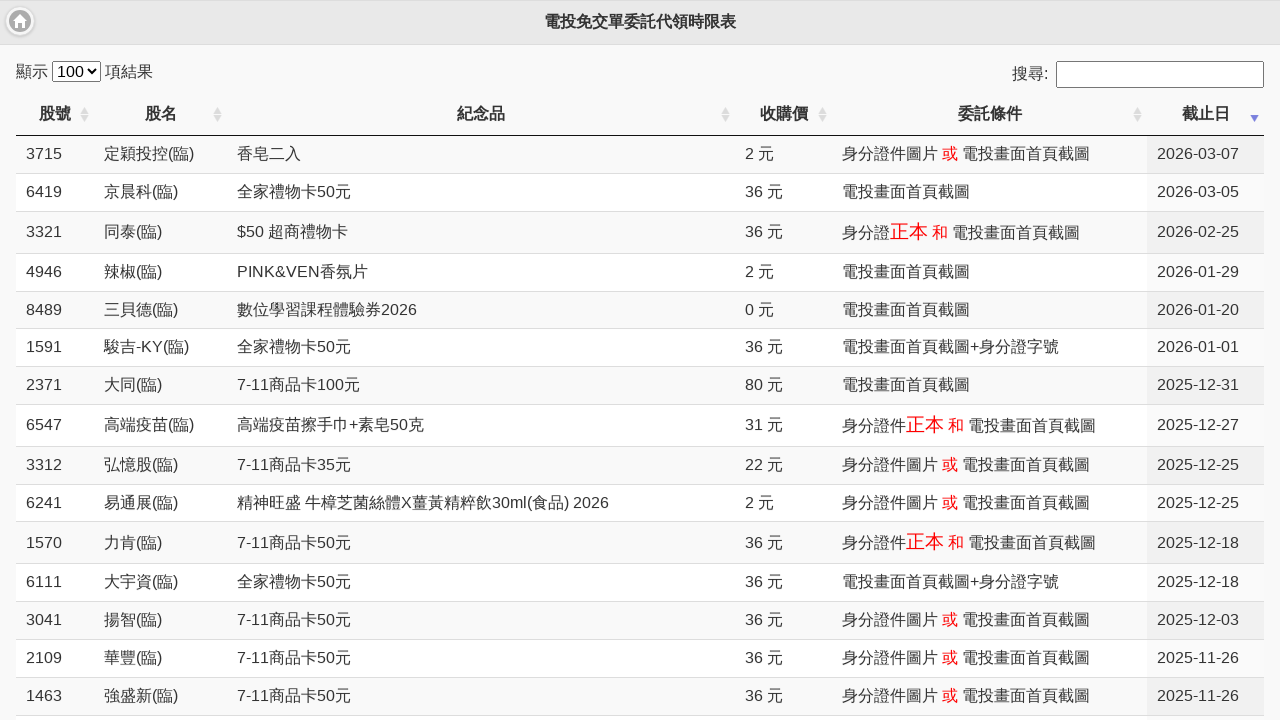

Clicked next page button to navigate to second page at (1223, 668) on internal:role=link[name="下一頁"i]
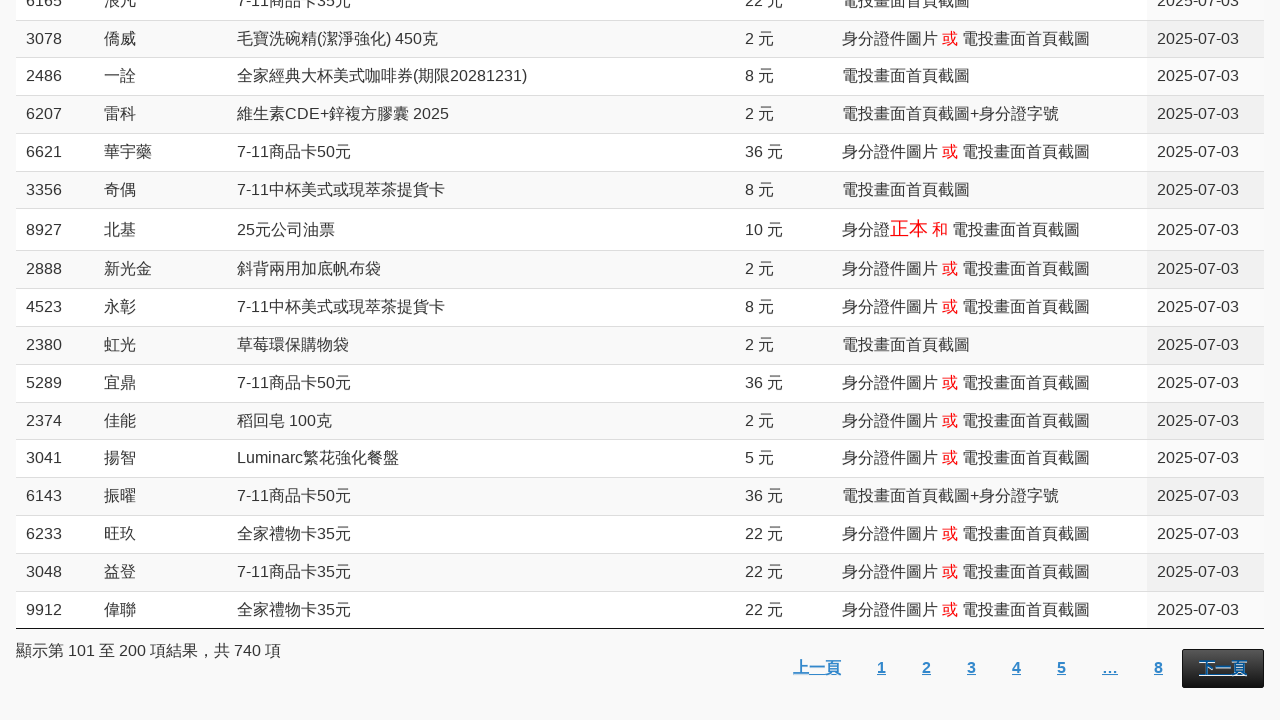

Second page stock data loaded
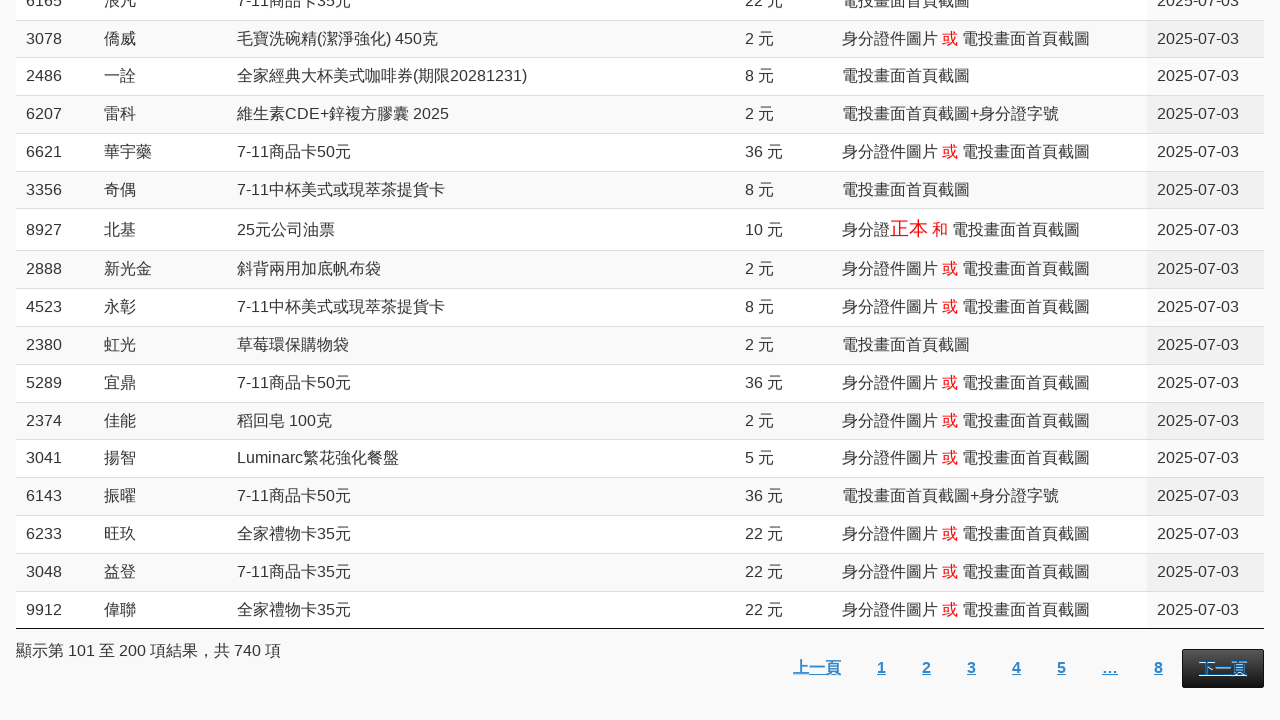

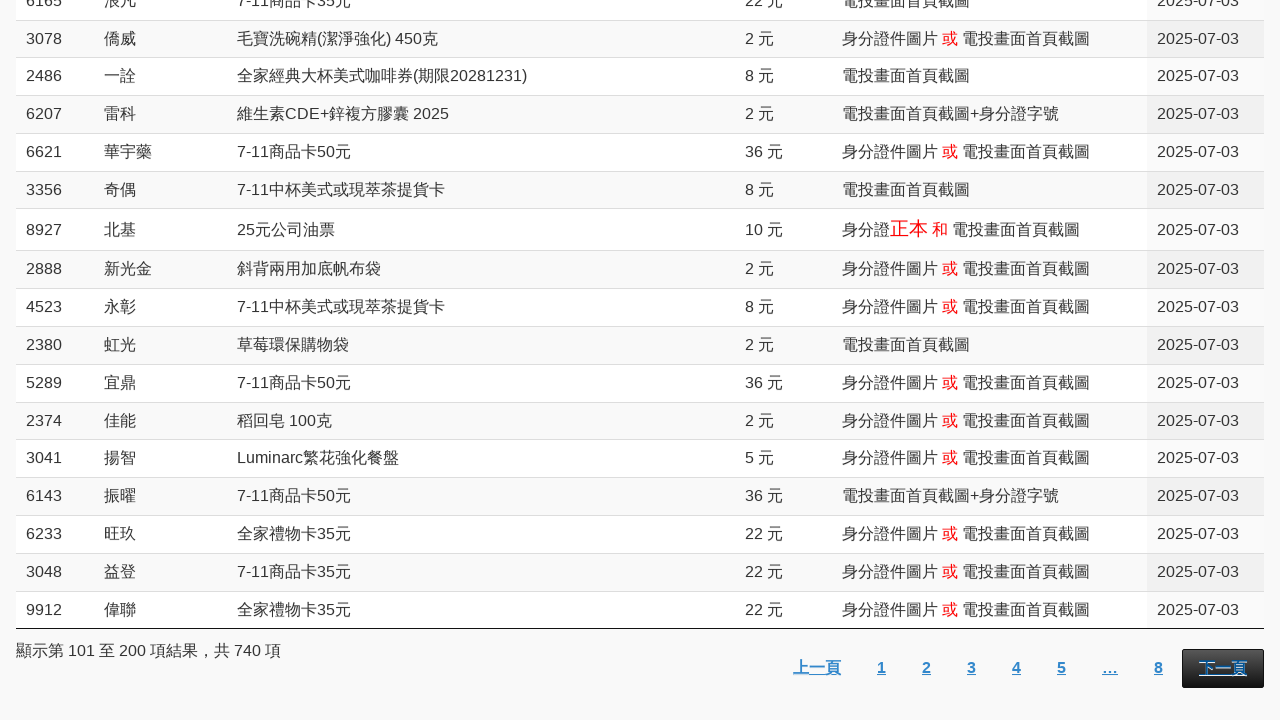